Tests that clicking the static content link makes the top image remain the same after page refresh

Starting URL: http://the-internet.herokuapp.com/dynamic_content

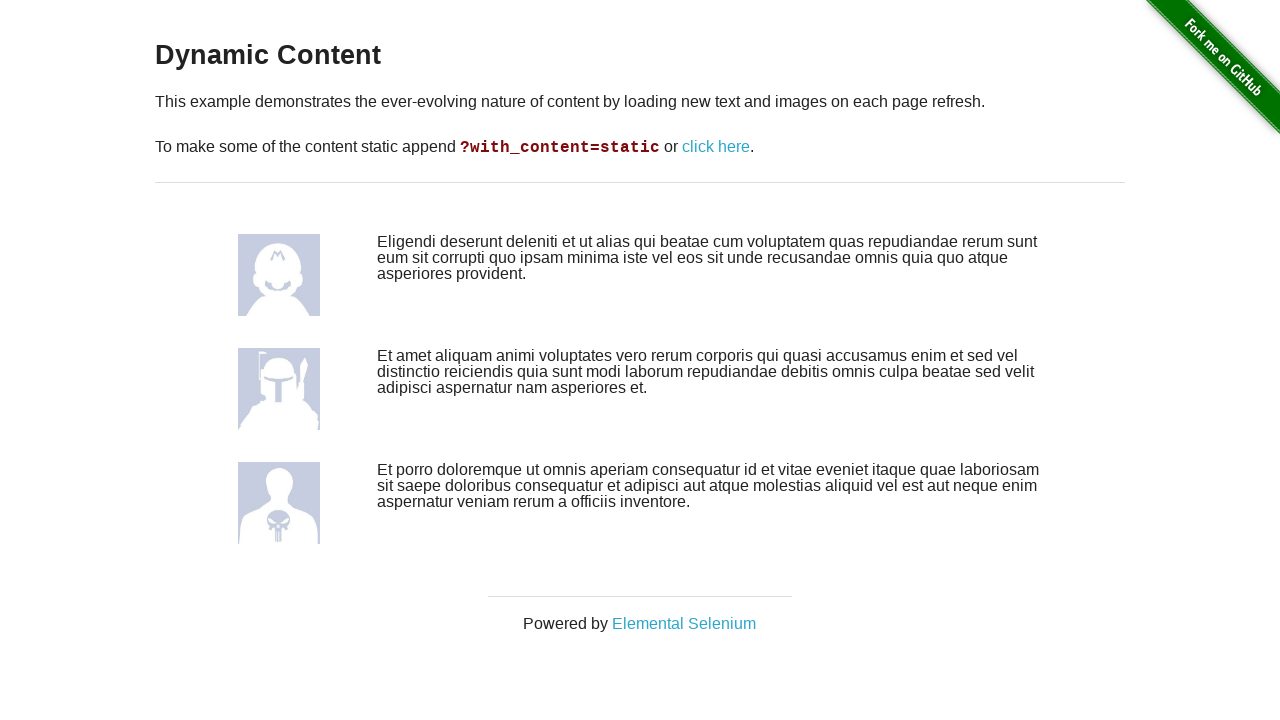

Reloaded the page at http://the-internet.herokuapp.com/dynamic_content
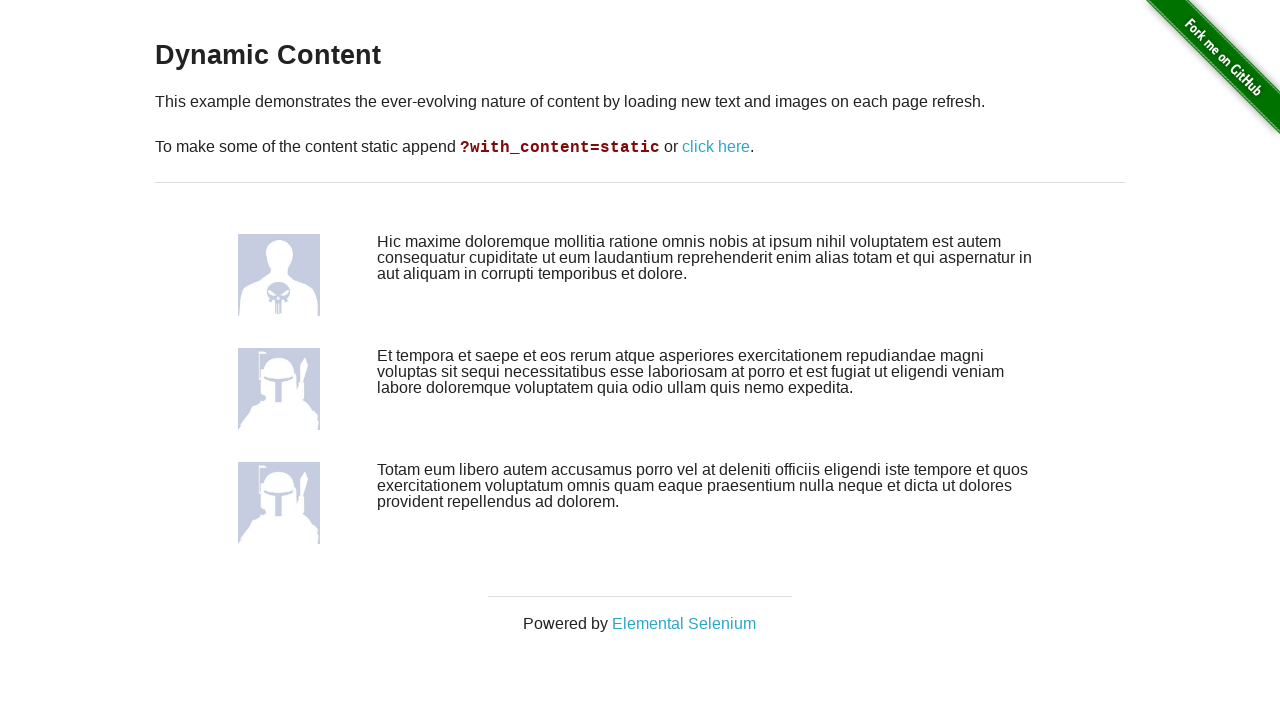

Clicked the static content link at (716, 147) on .example > p > a
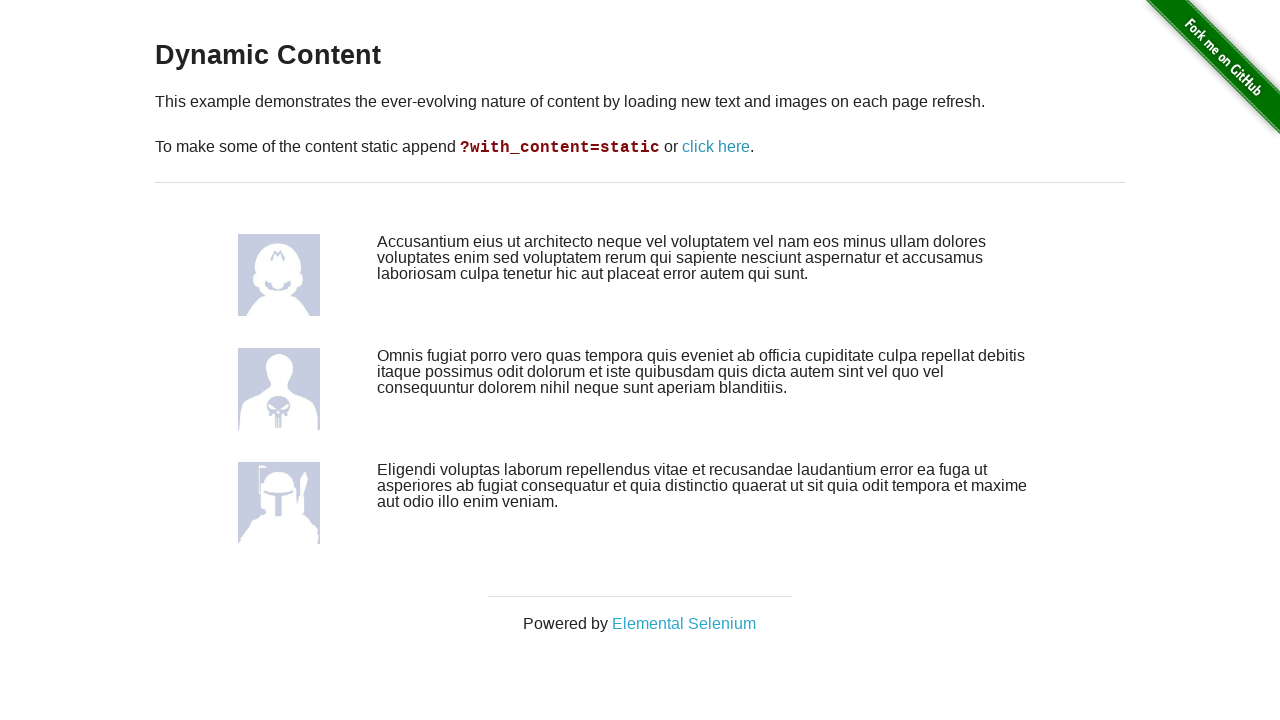

Waited 3 seconds for page to update
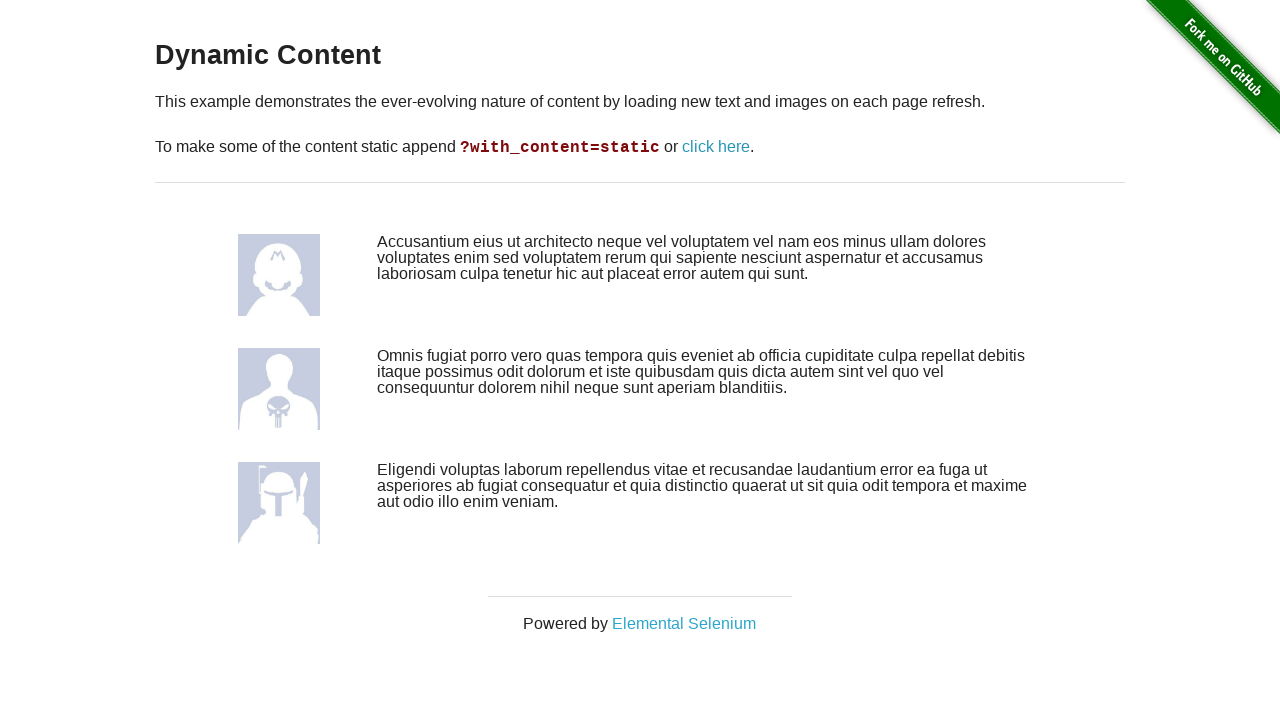

Retrieved top image src before refresh: /img/avatars/Original-Facebook-Geek-Profile-Avatar-1.jpg
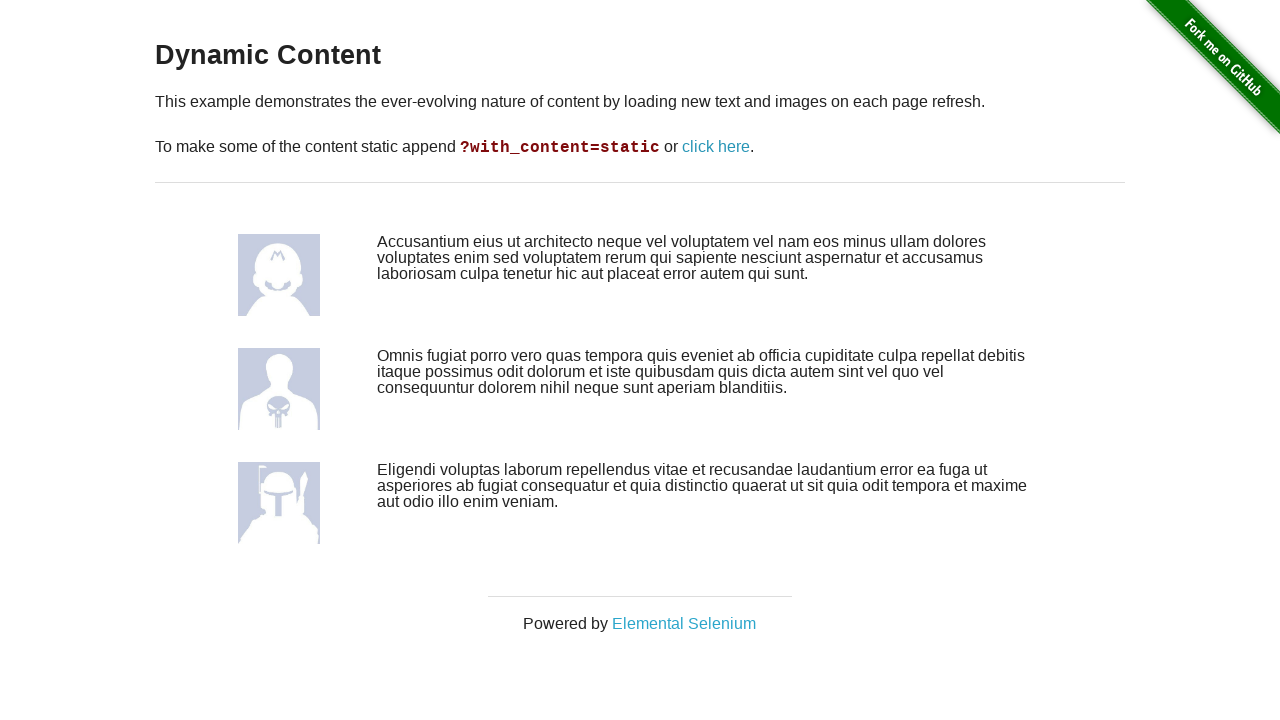

Reloaded the page
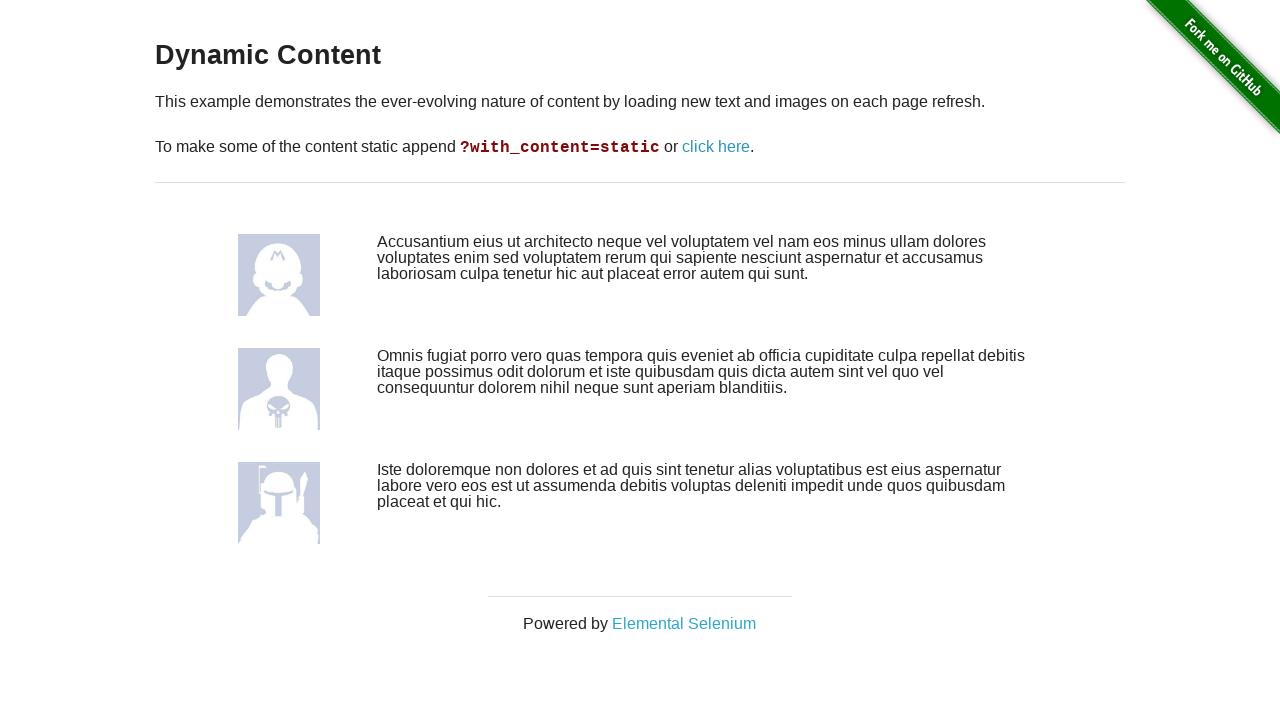

Retrieved top image src after refresh: /img/avatars/Original-Facebook-Geek-Profile-Avatar-1.jpg
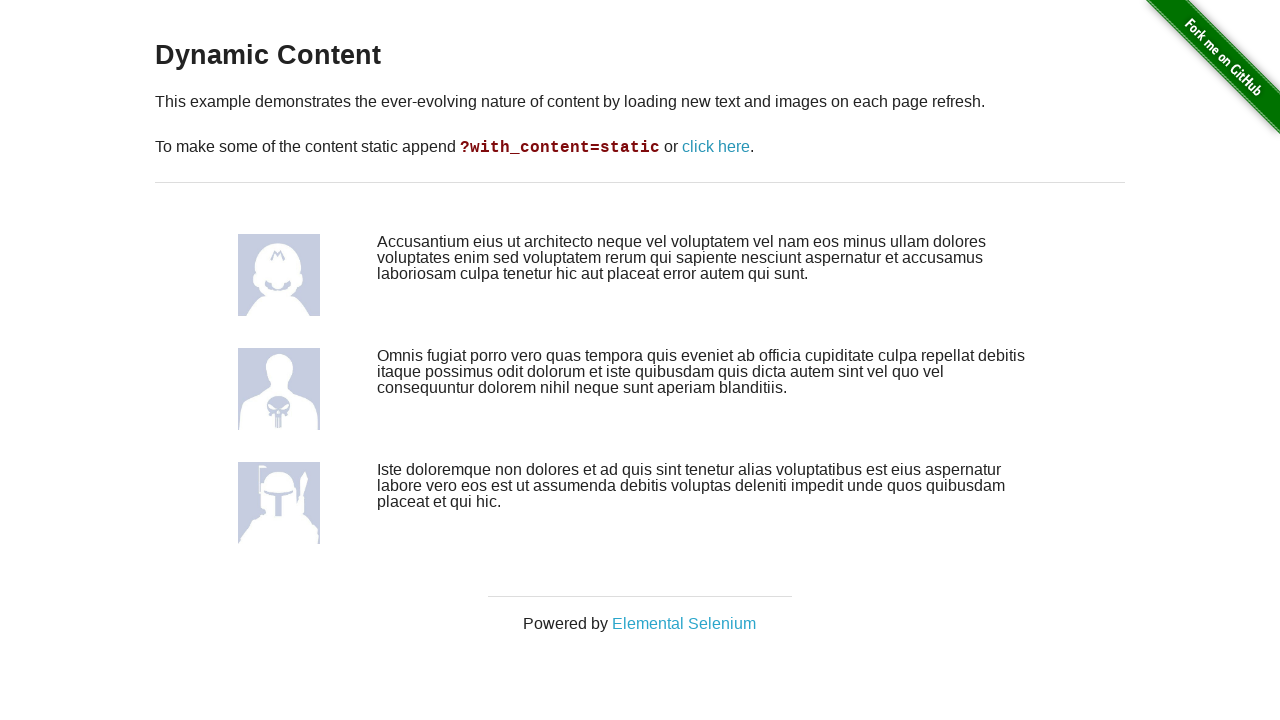

Assertion passed: Top image remained the same after refresh (static content verified)
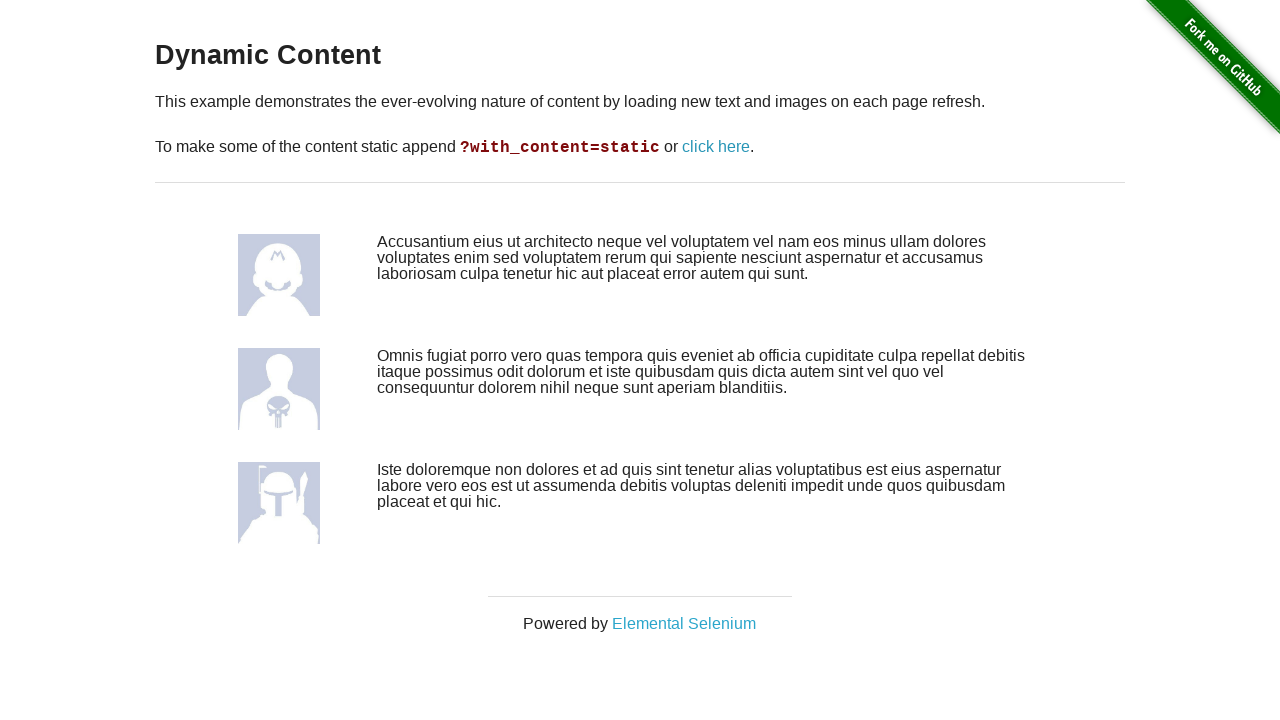

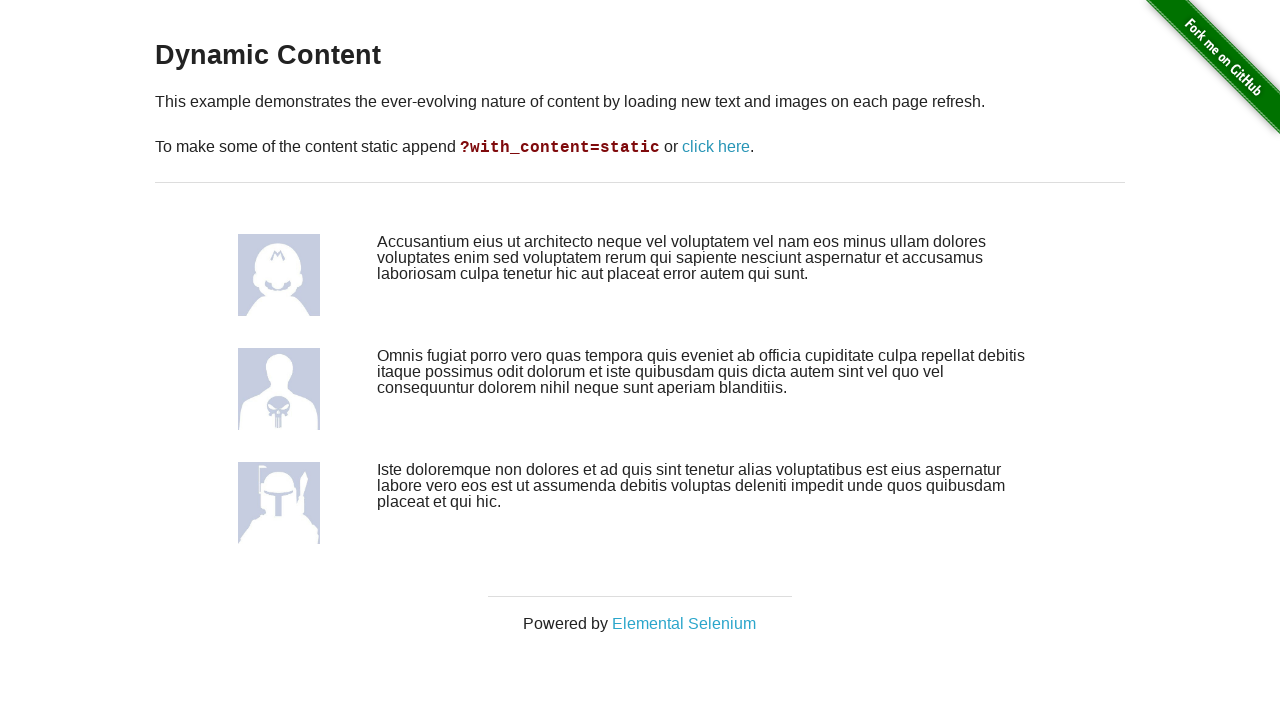